Tests drag and drop functionality on the jQuery UI demo page by switching to an iframe, locating the draggable and droppable elements, and performing a drag-and-drop action.

Starting URL: https://jqueryui.com/droppable

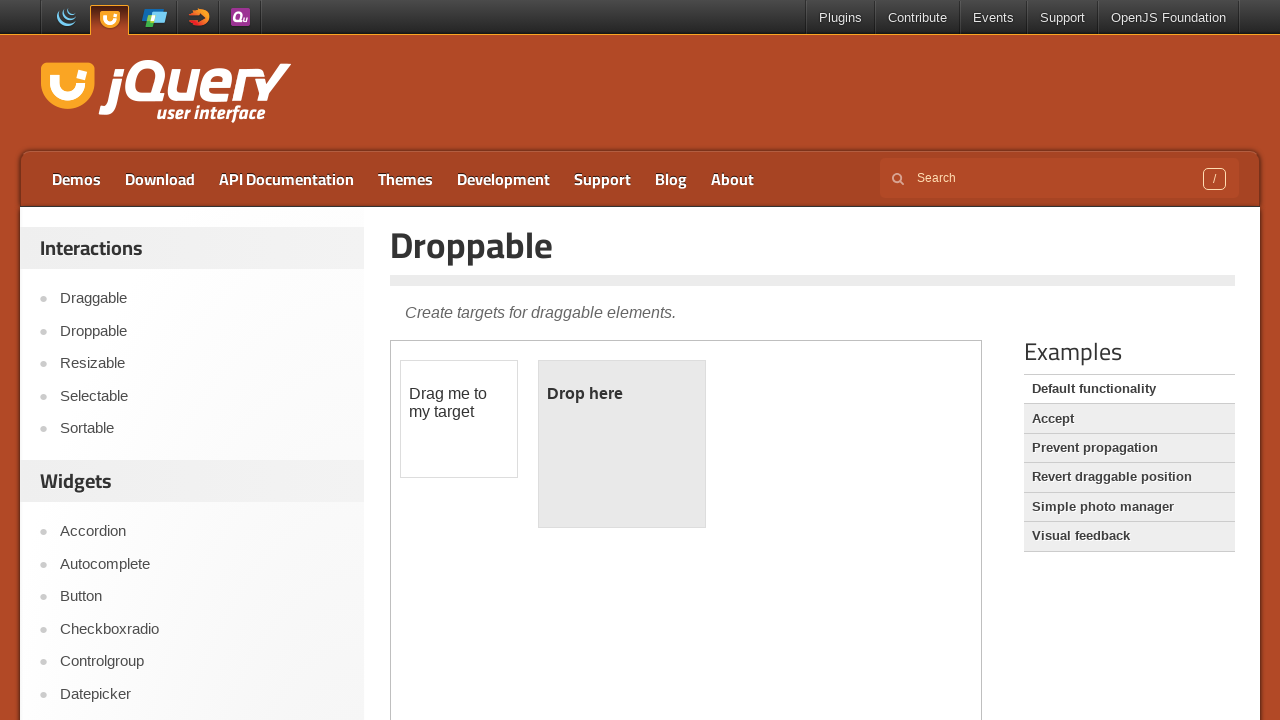

Located the demo iframe
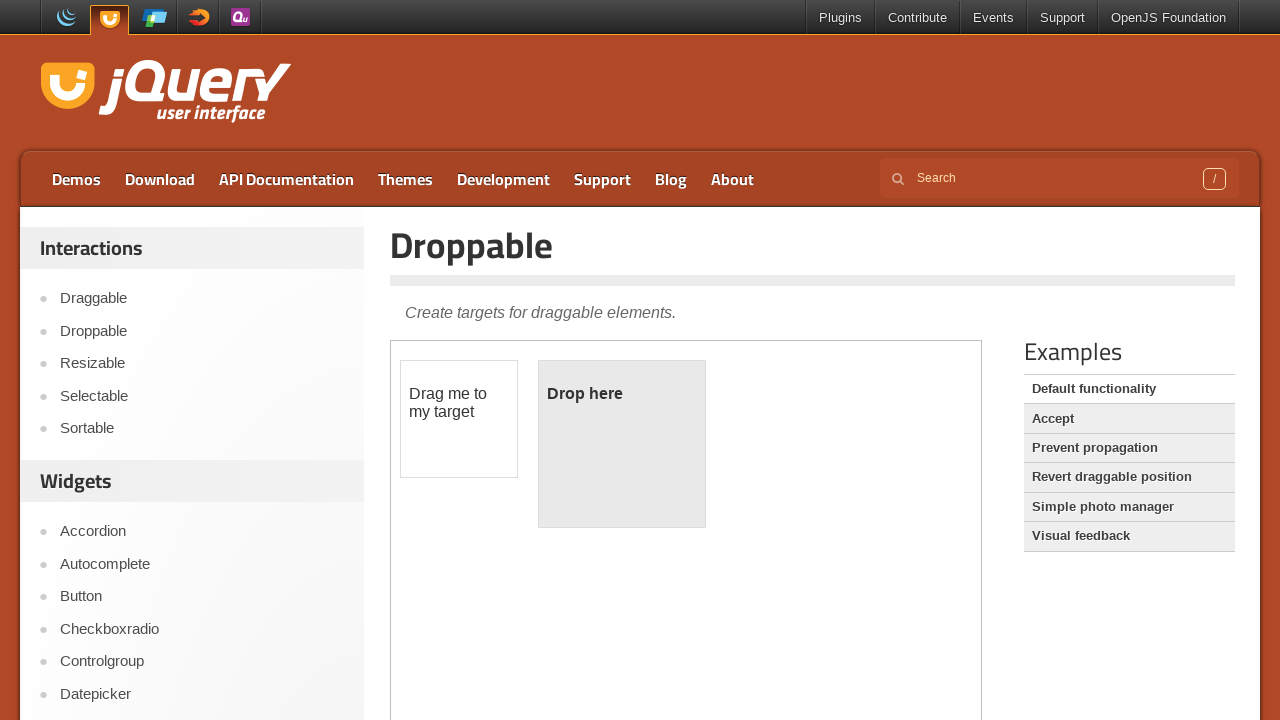

Located the draggable element with id 'draggable'
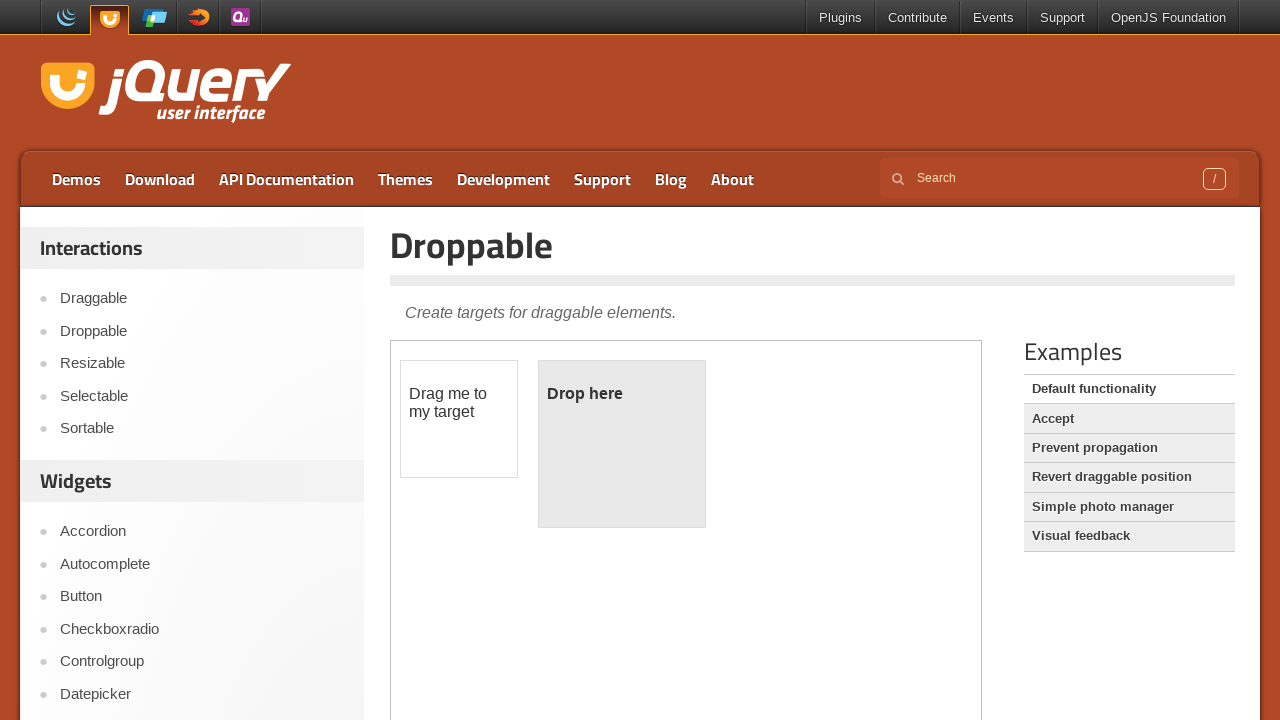

Located the droppable element with id 'droppable'
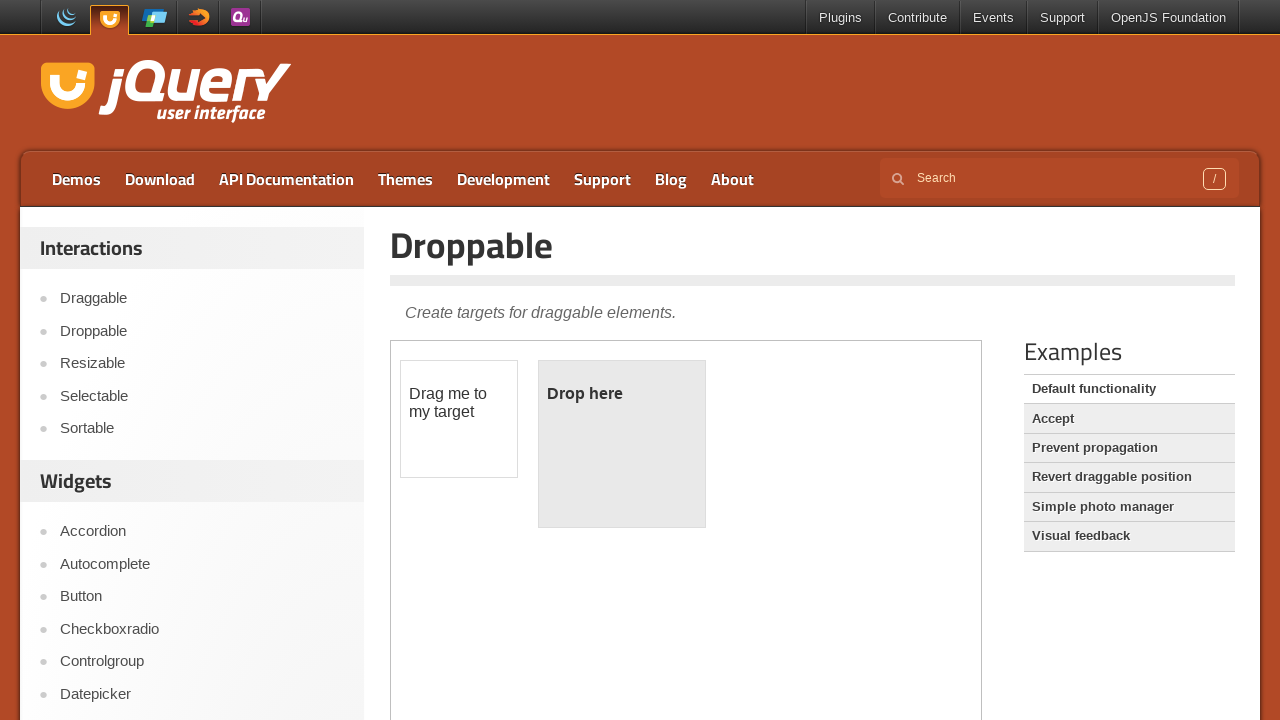

Performed drag and drop action from draggable to droppable element at (622, 444)
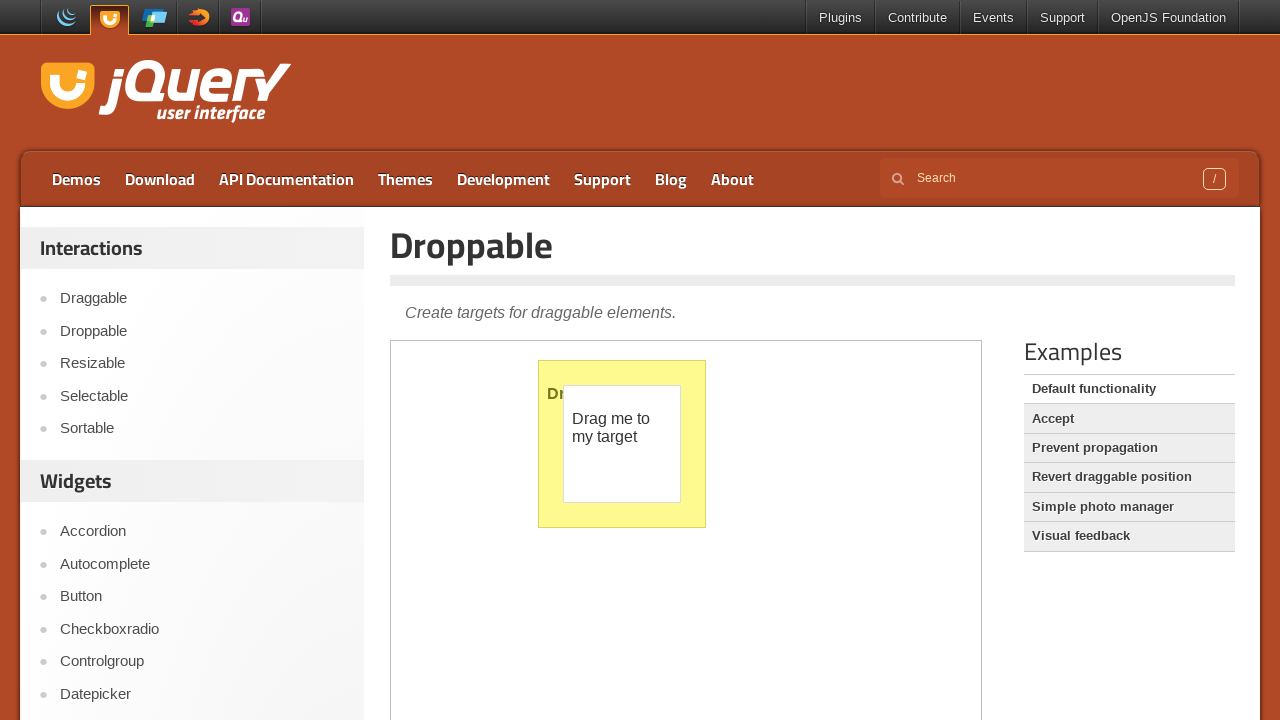

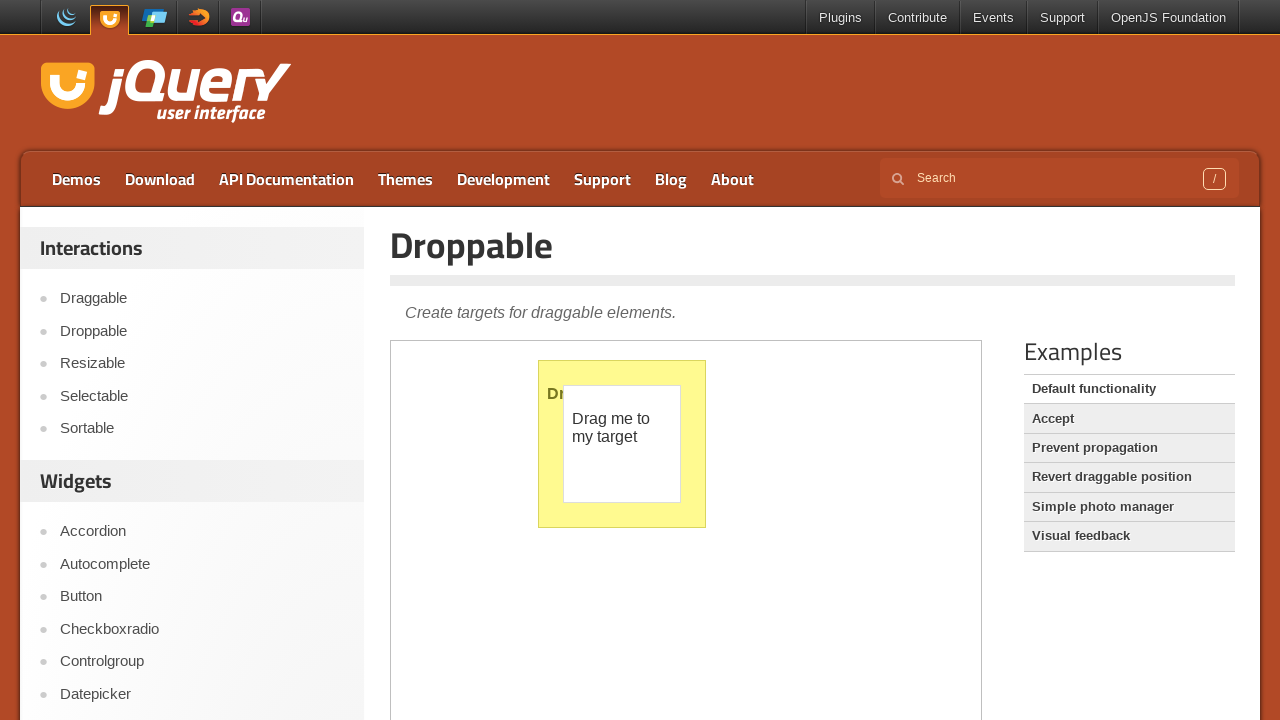